Tests e-commerce cart functionality by adding multiple products to cart, applying a promo code, and verifying the discount is applied correctly

Starting URL: https://rahulshettyacademy.com/seleniumPractise/#/

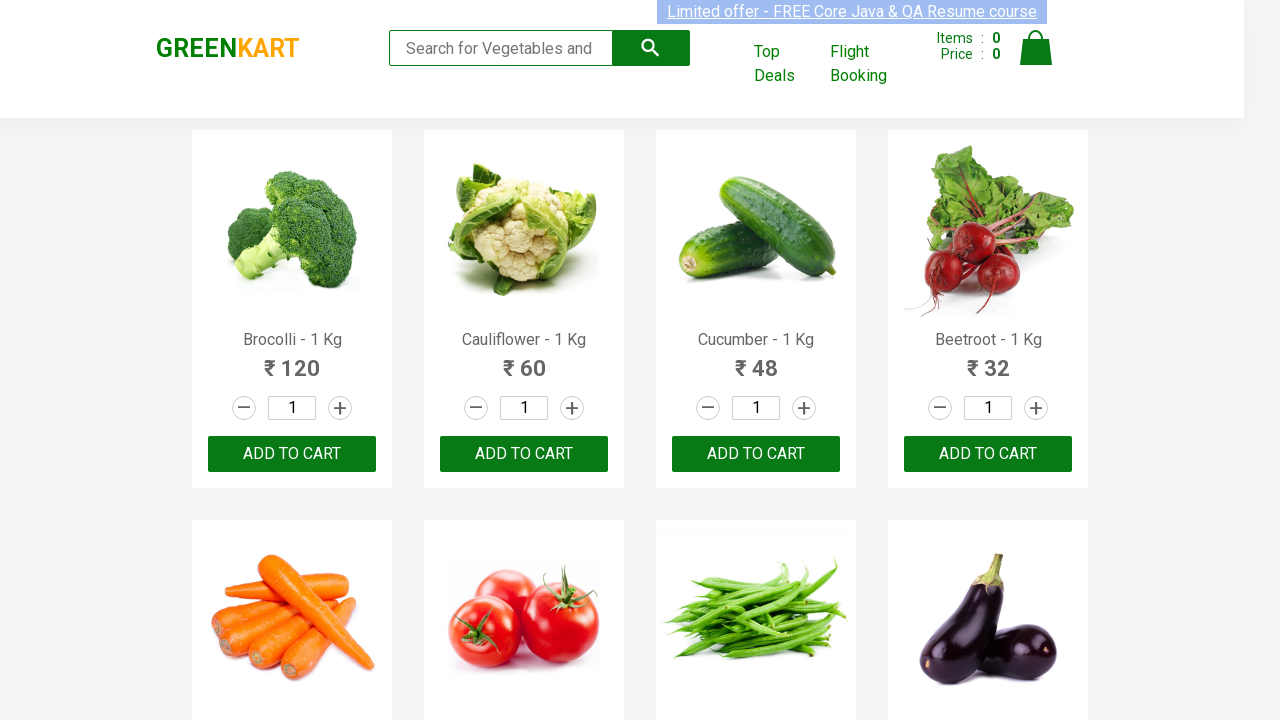

Waited for product names to load
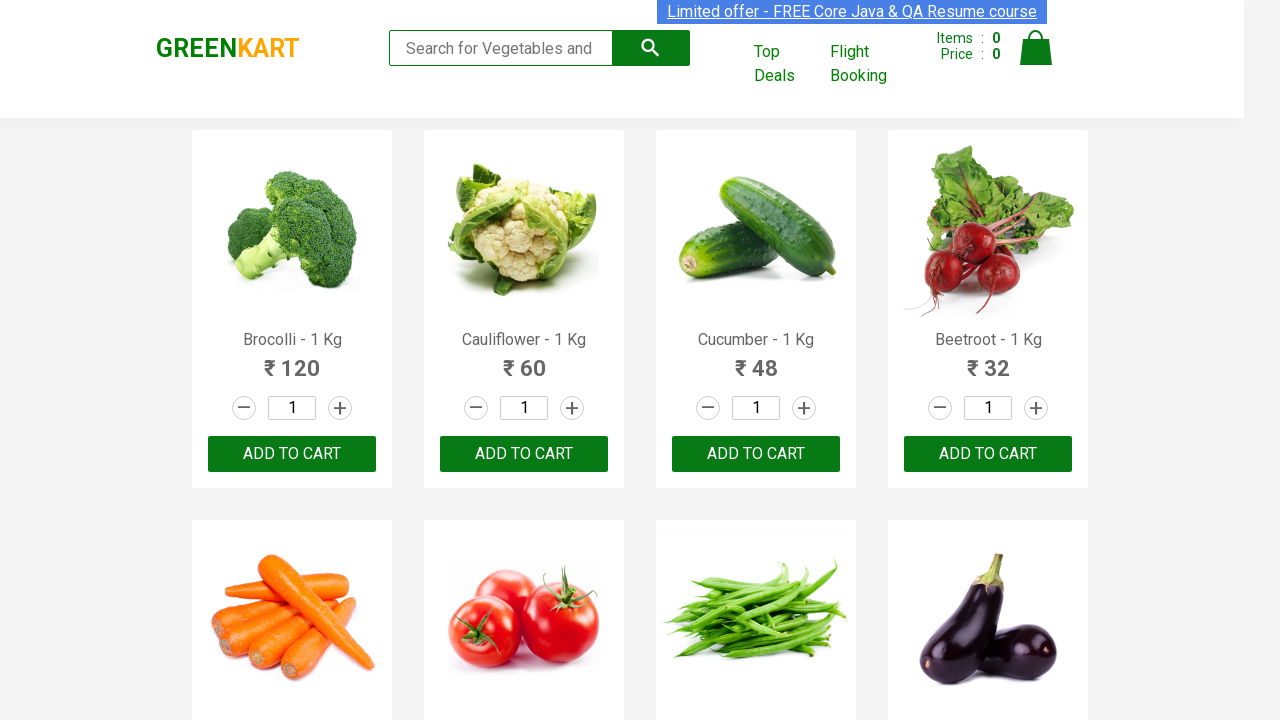

Retrieved all product name elements from the page
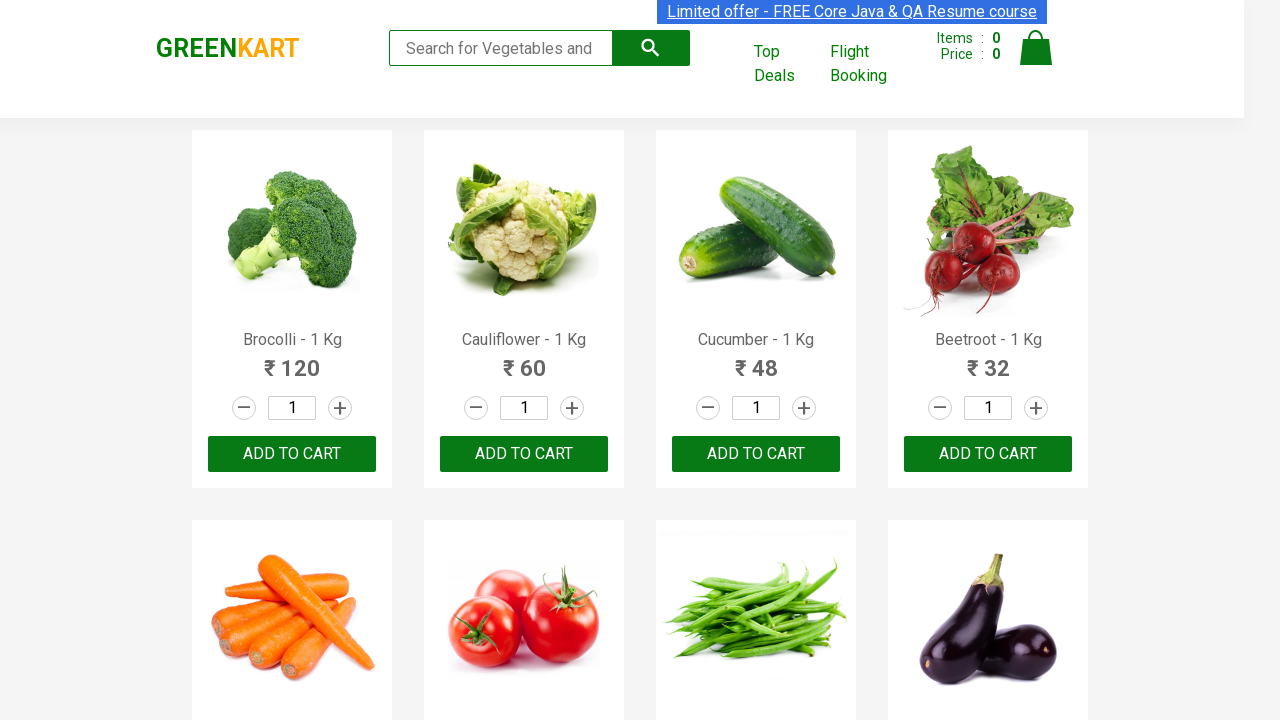

Clicked 'Add to Cart' button for Brocolli at (292, 454) on xpath=//div[@class='product-action']/button >> nth=0
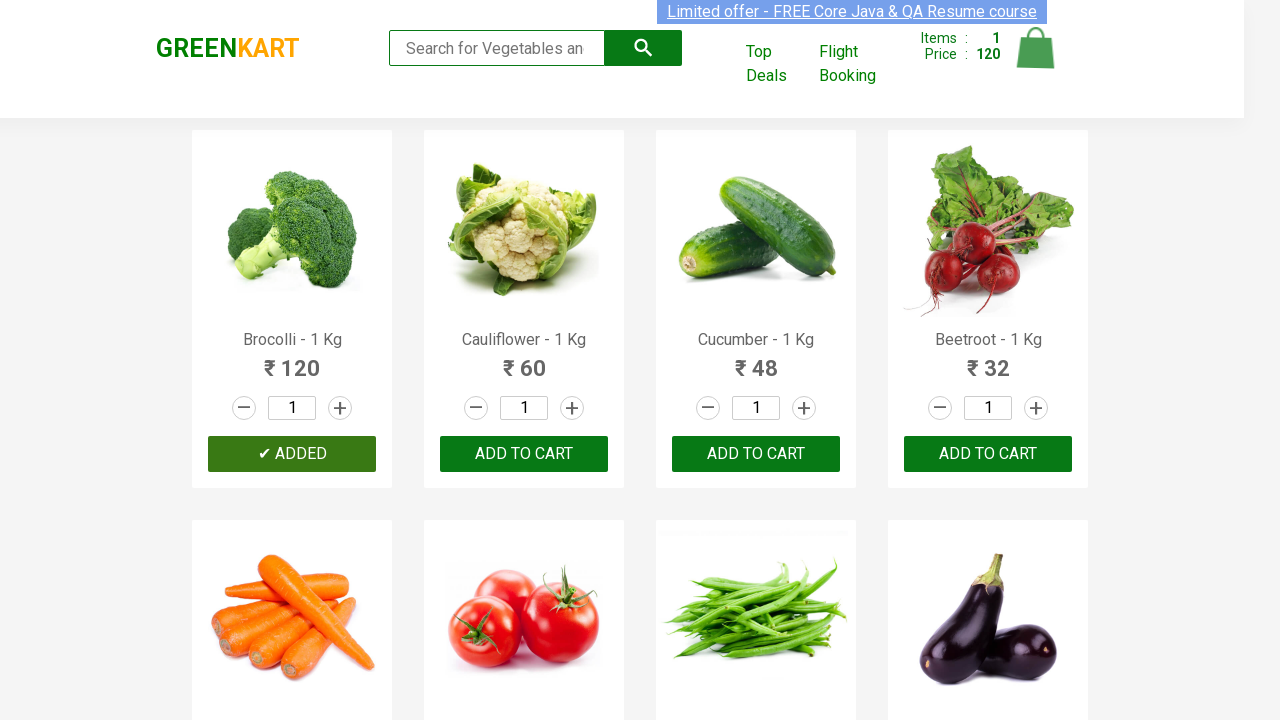

Clicked 'Add to Cart' button for Cucumber at (756, 454) on xpath=//div[@class='product-action']/button >> nth=2
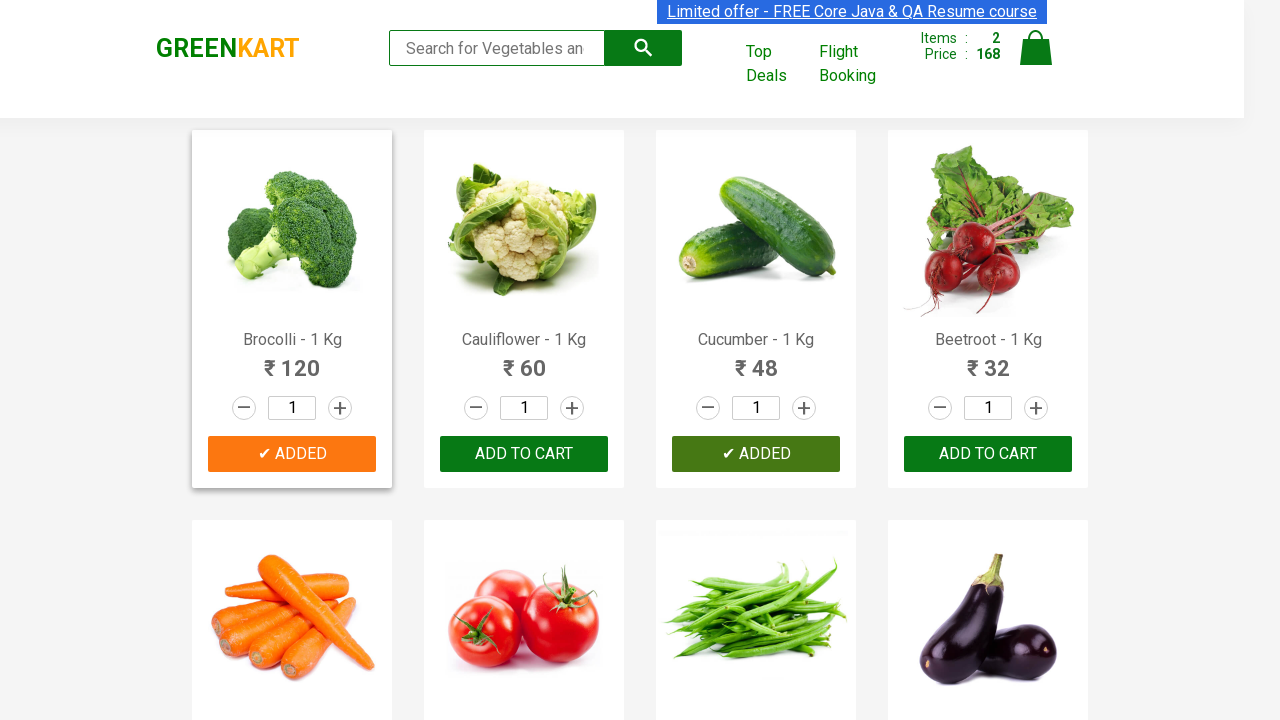

Clicked 'Add to Cart' button for Beetroot at (988, 454) on xpath=//div[@class='product-action']/button >> nth=3
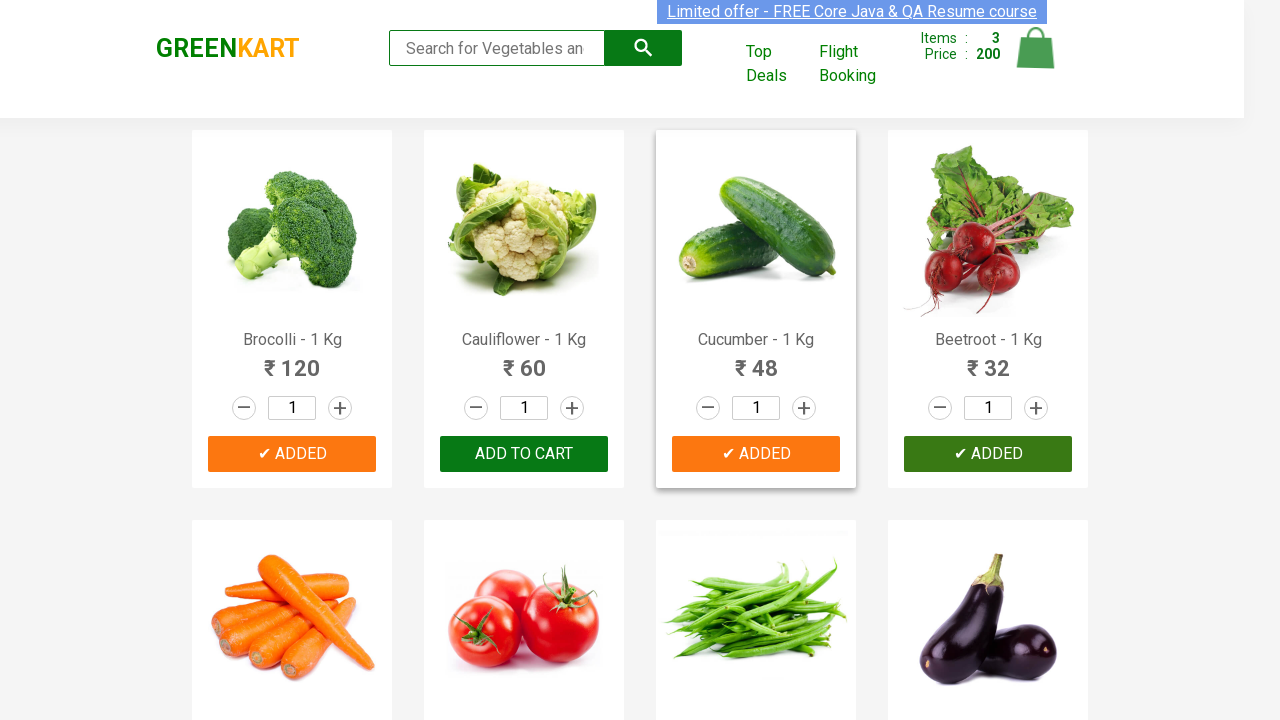

Clicked 'Add to Cart' button for Raspberry at (756, 360) on xpath=//div[@class='product-action']/button >> nth=22
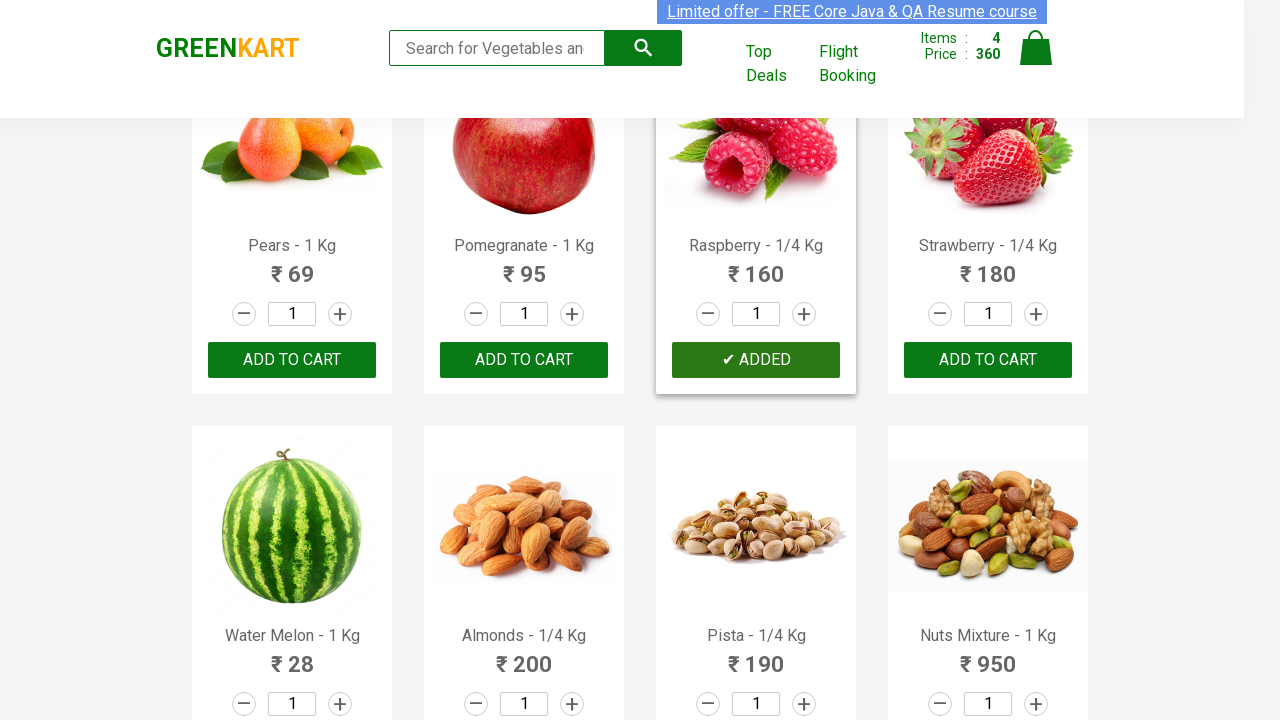

Clicked on cart icon to view shopping cart at (1036, 48) on img[alt='Cart']
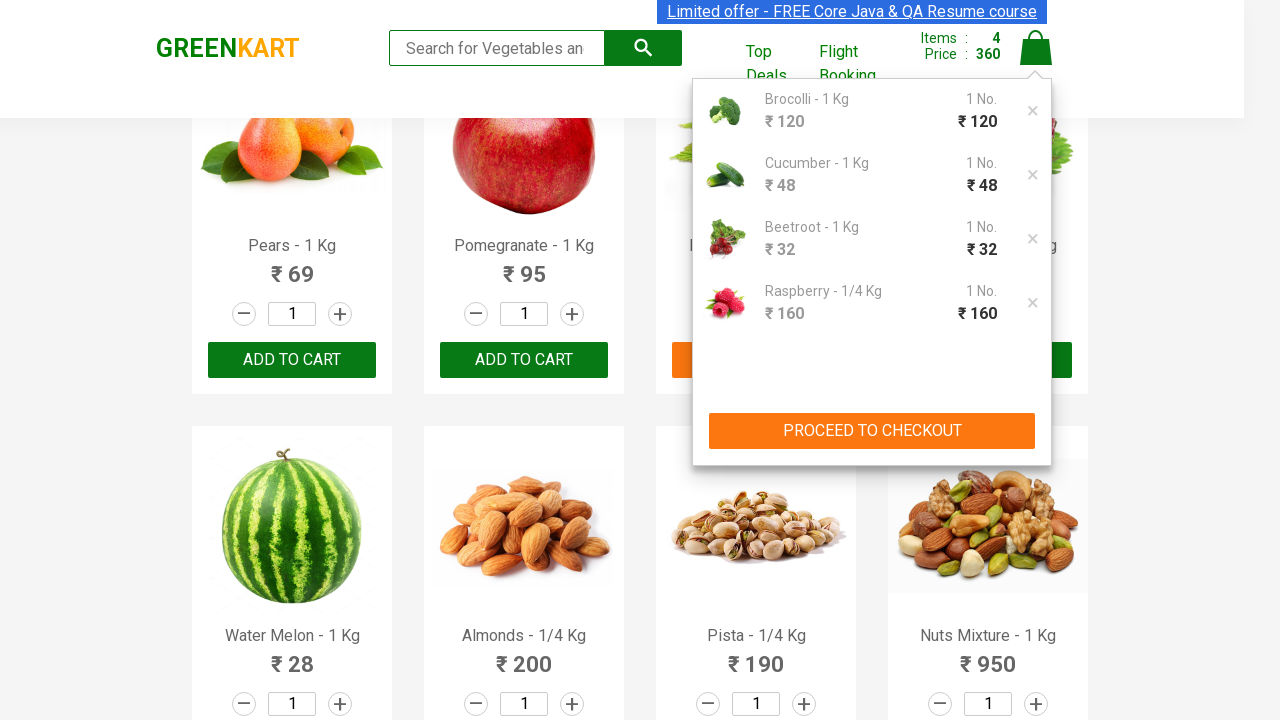

Clicked 'Proceed to Checkout' button at (872, 431) on xpath=//button[text()='PROCEED TO CHECKOUT']
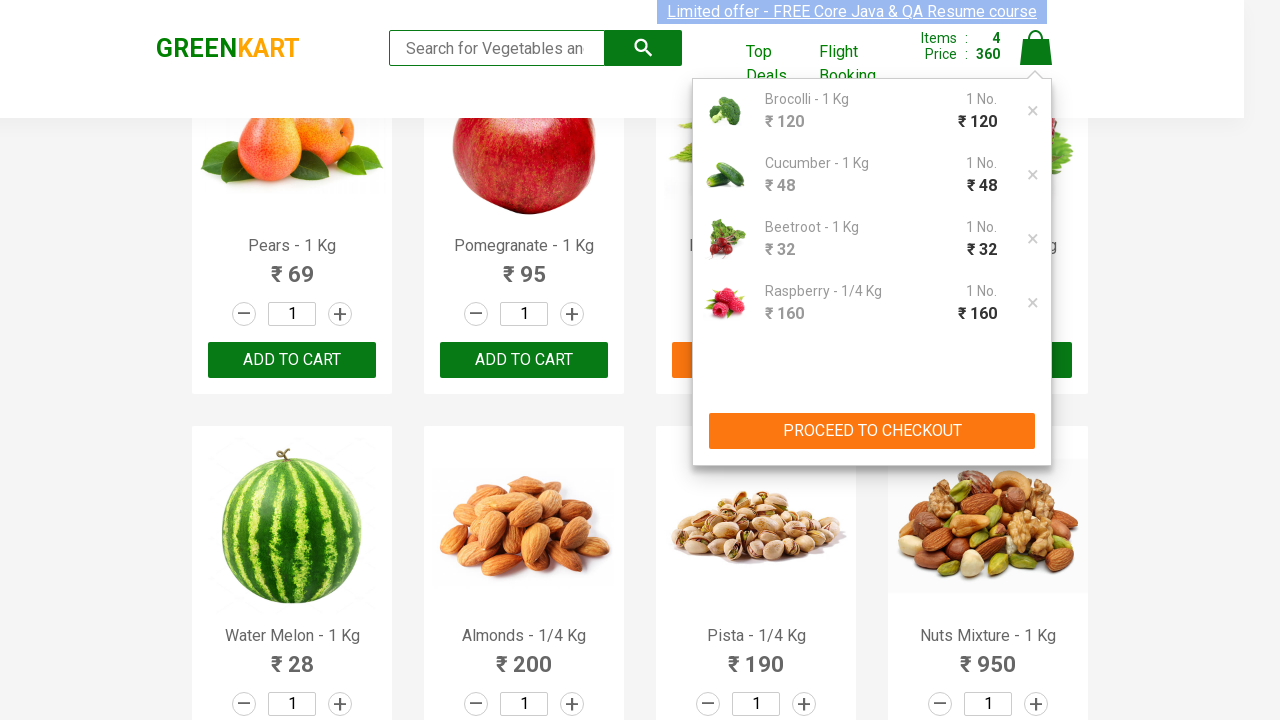

Waited for promo code input field to appear
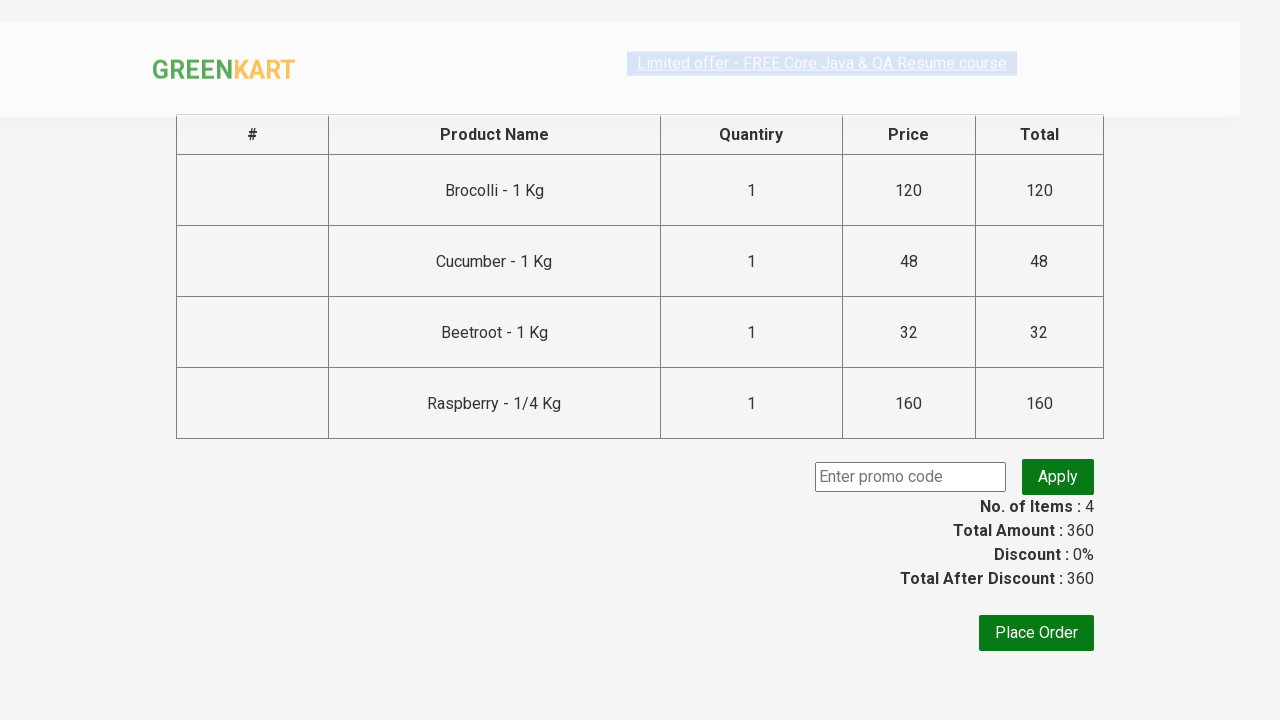

Entered promo code 'rahulshettyacademy' on .promoCode
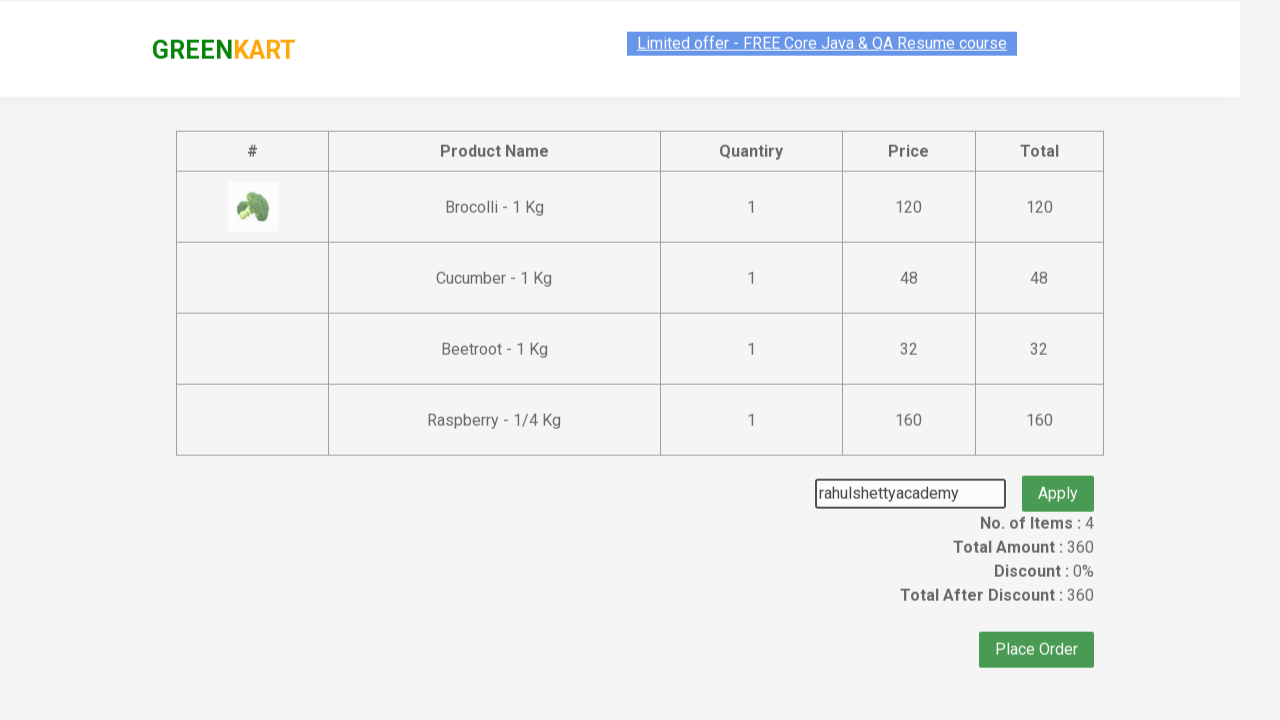

Clicked 'Apply' button to apply promo code at (1058, 477) on .promoBtn
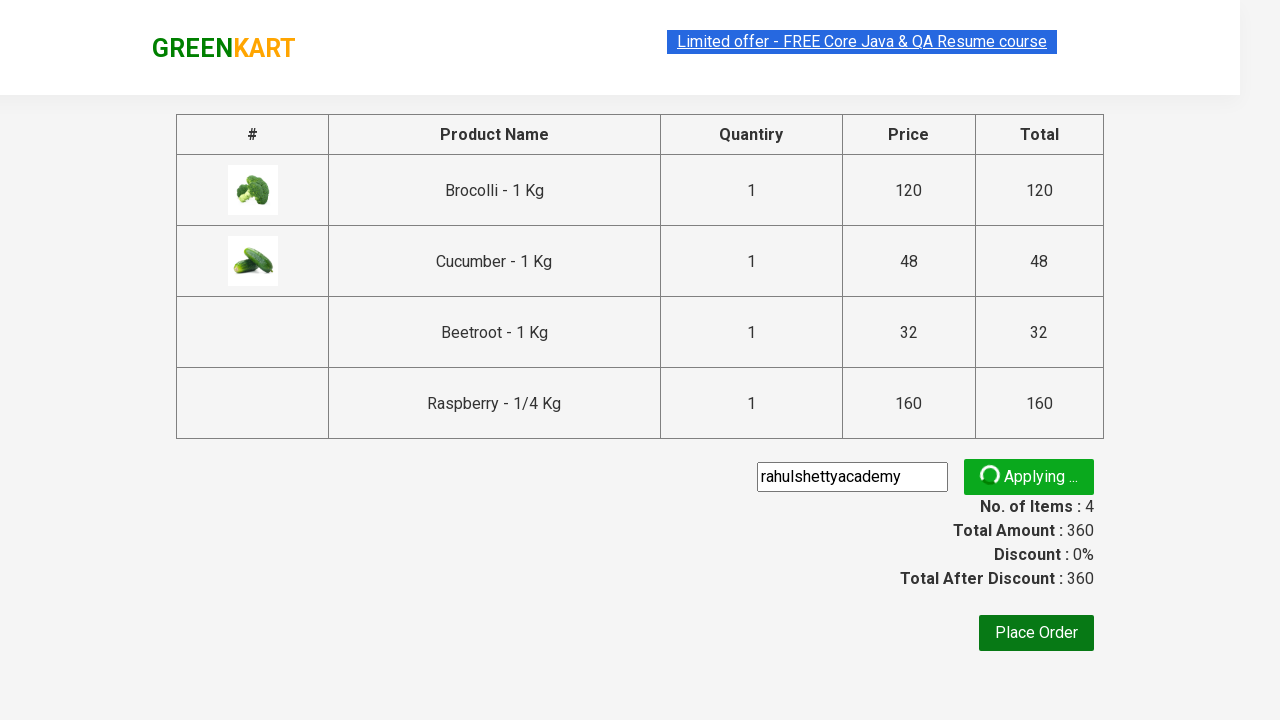

Waited for promo code confirmation message to appear
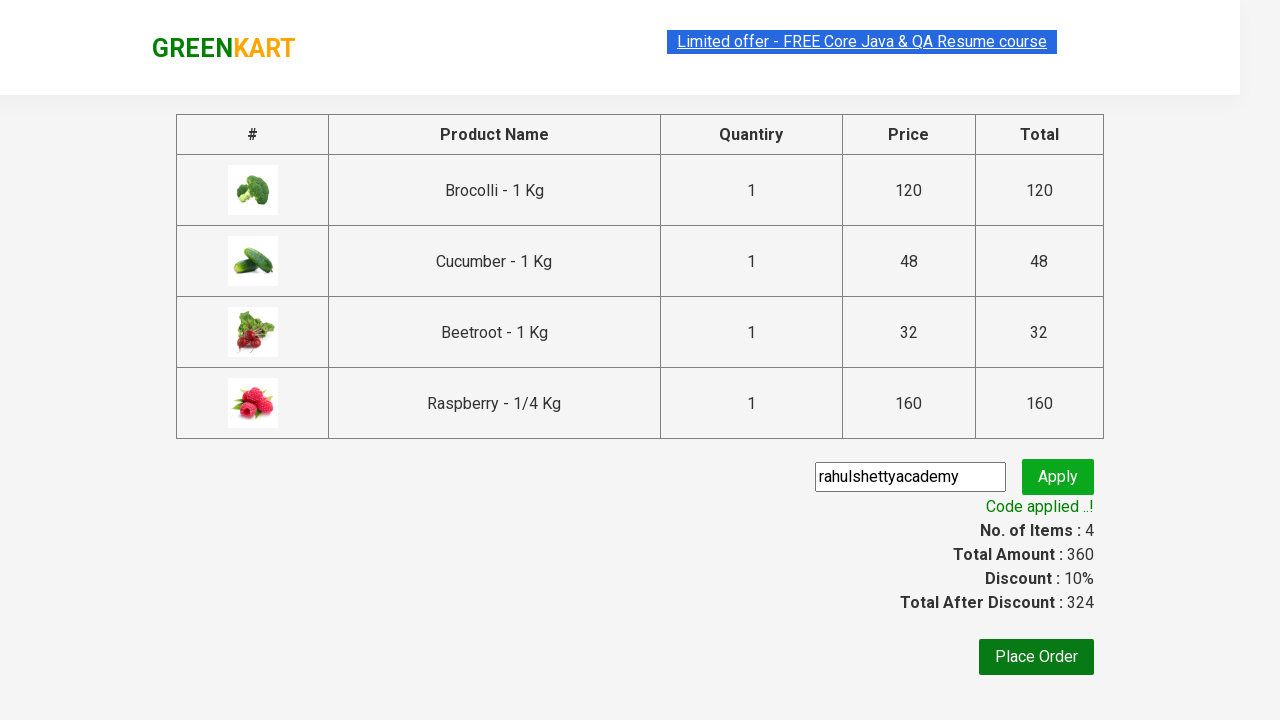

Retrieved promo confirmation message: 'Code applied ..!'
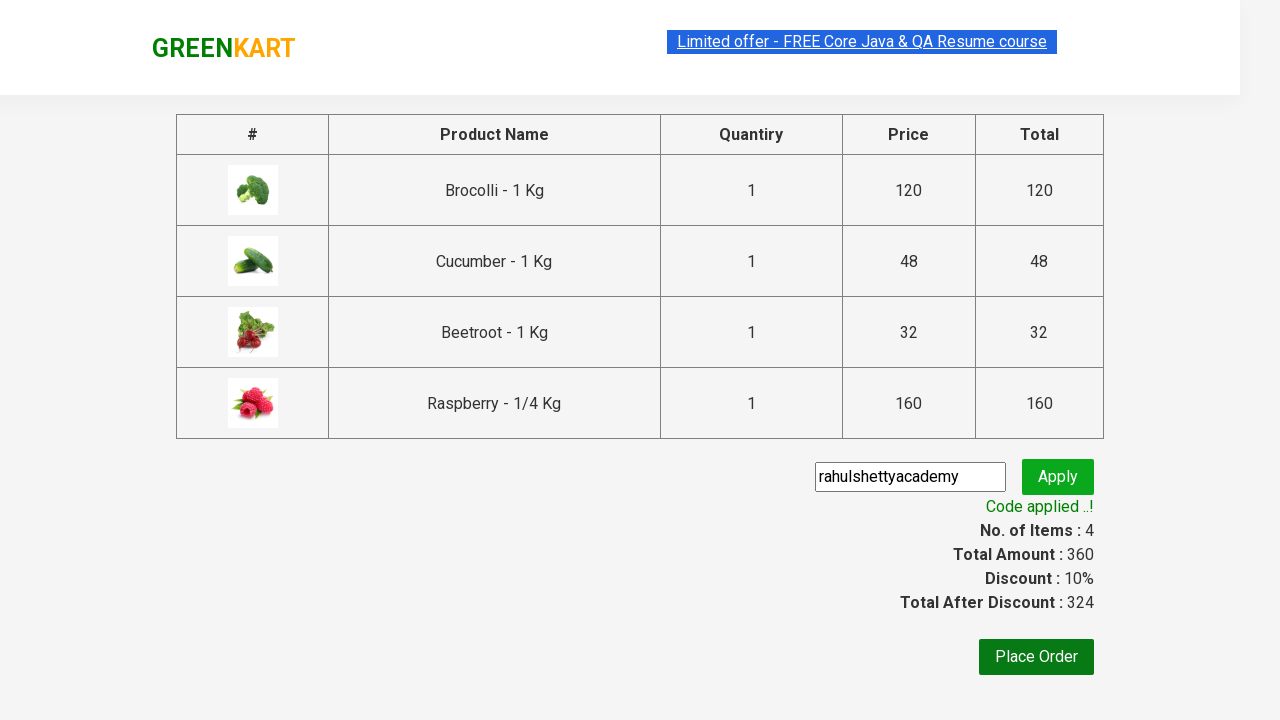

Verified promo code confirmation message is correct
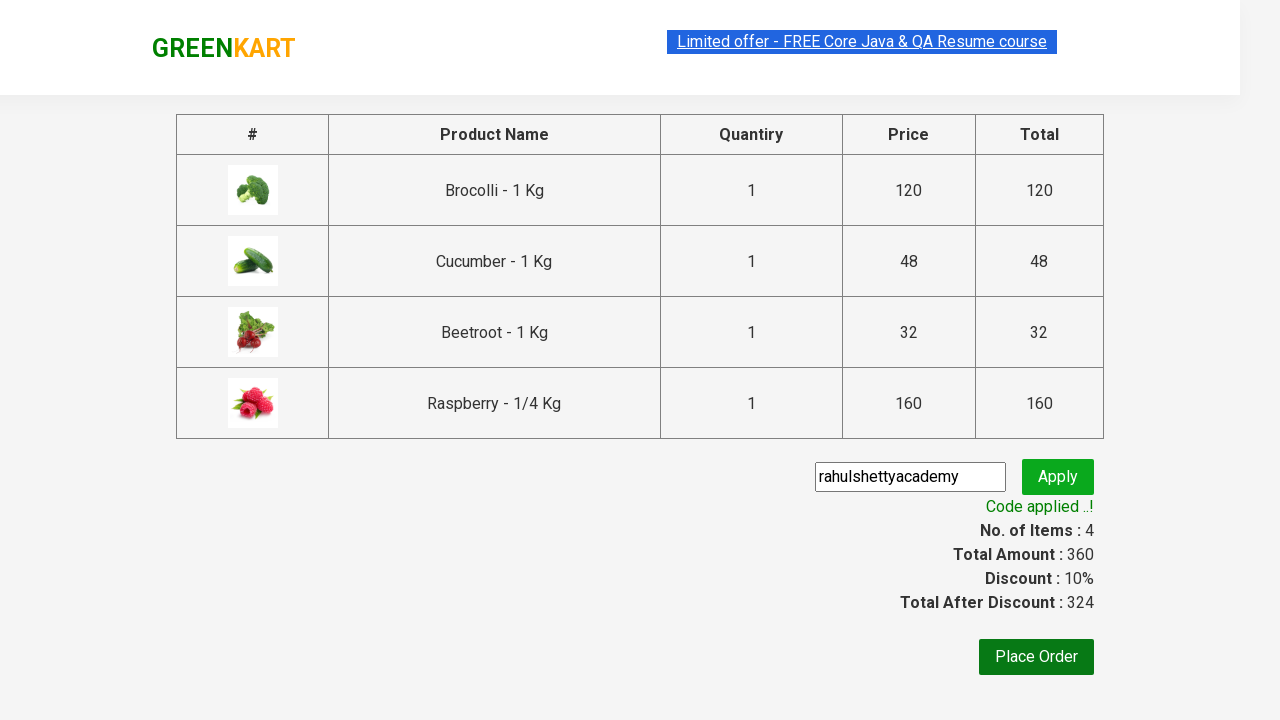

Retrieved discount percentage: '10%'
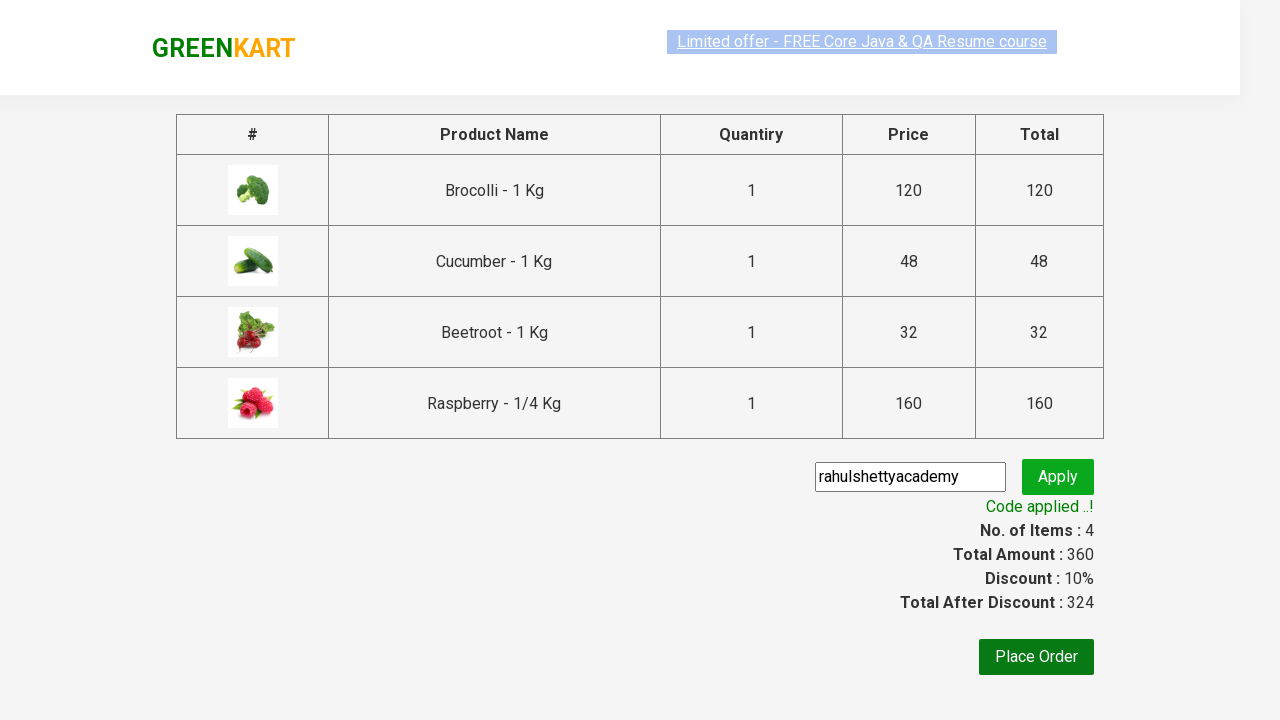

Verified discount percentage is 10%
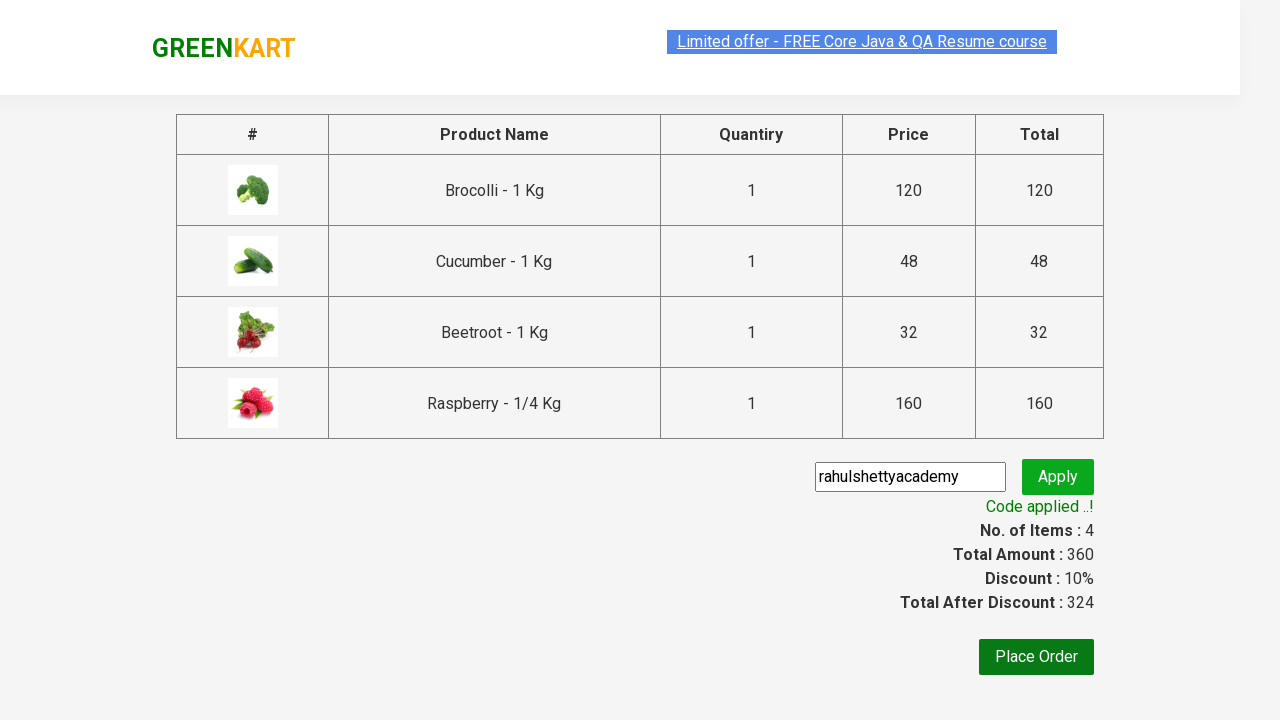

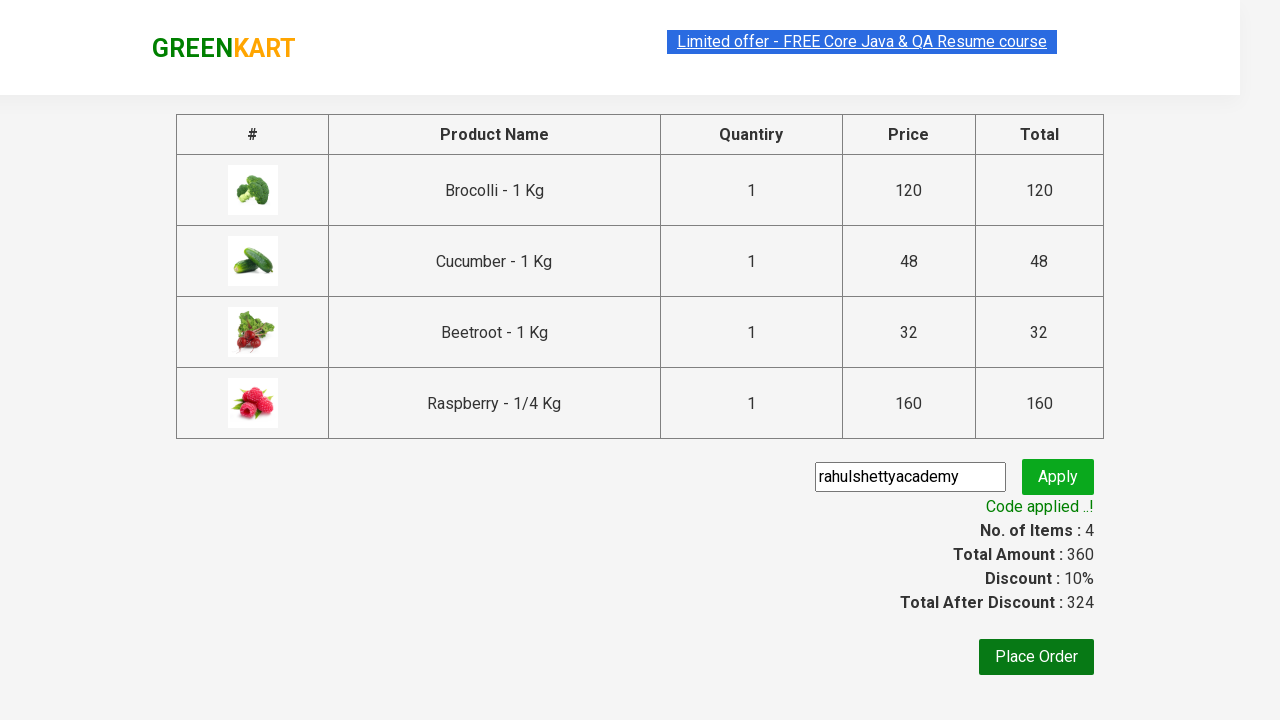